Navigates to the automation practice page and verifies the table structure by checking for table headers, rows, and a specific row's content.

Starting URL: https://rahulshettyacademy.com/AutomationPractice/

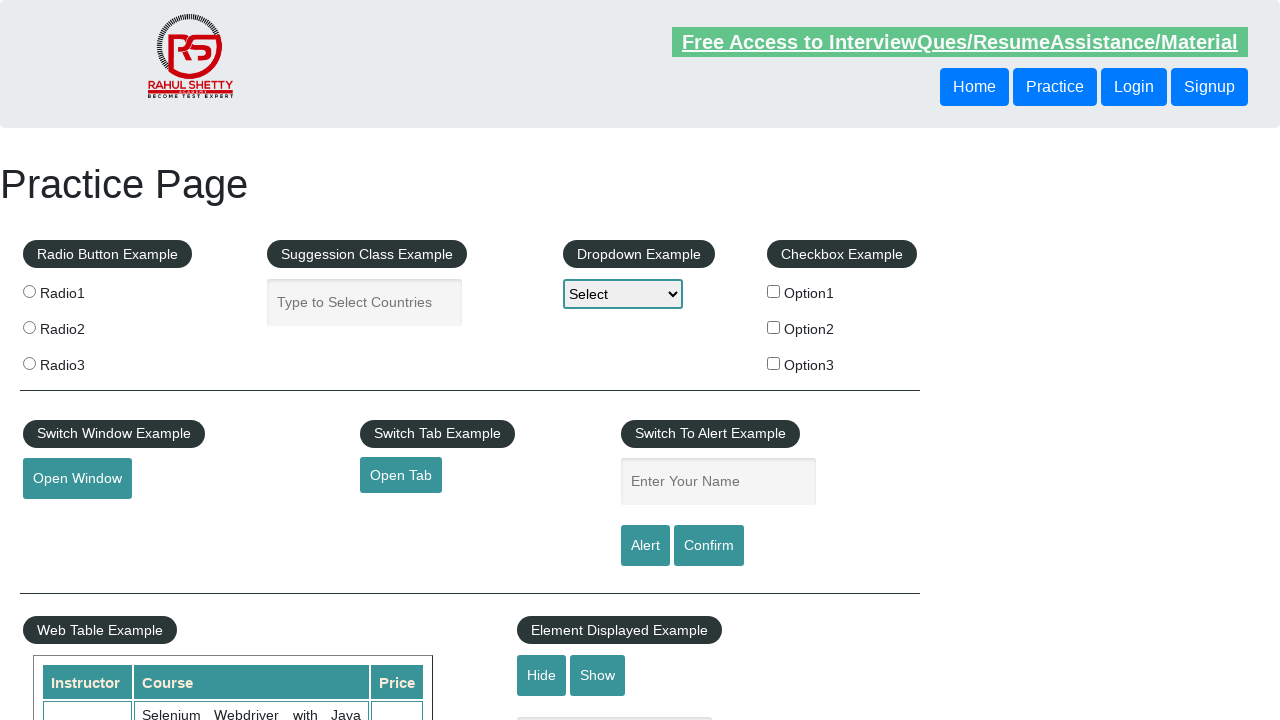

Waited for table with class 'table-display' to be present on the page
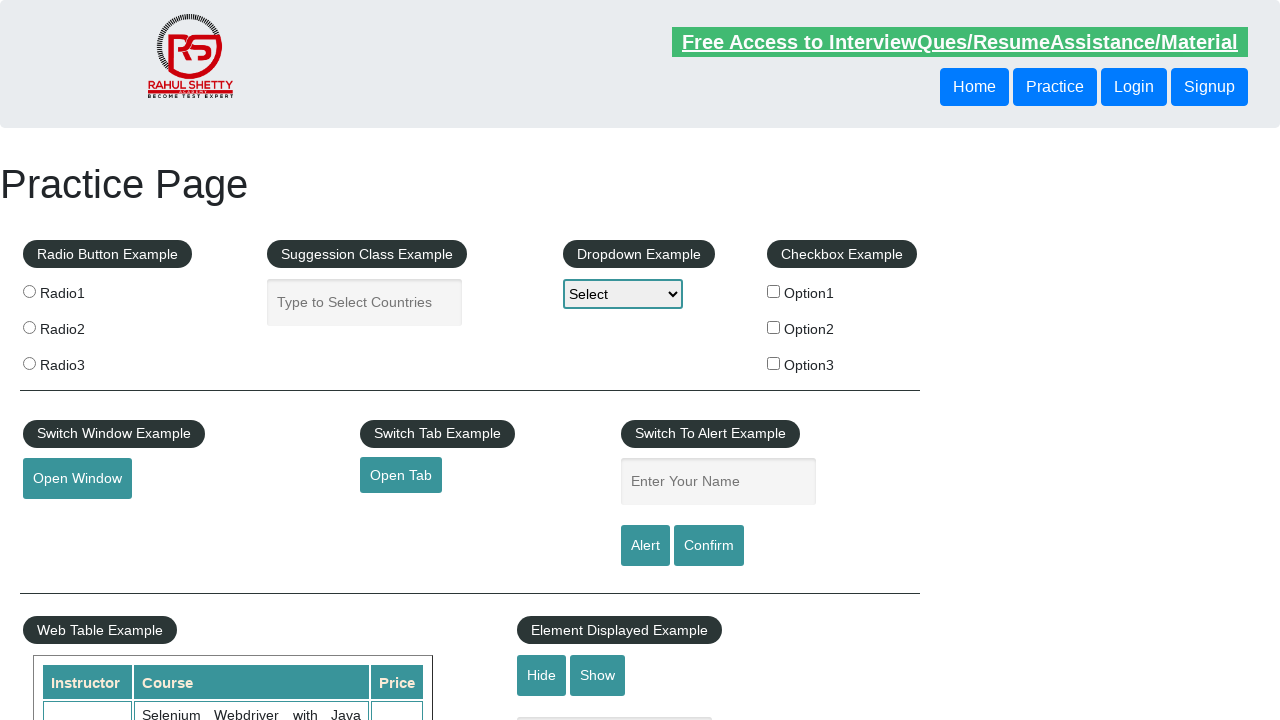

Verified table headers exist in tbody
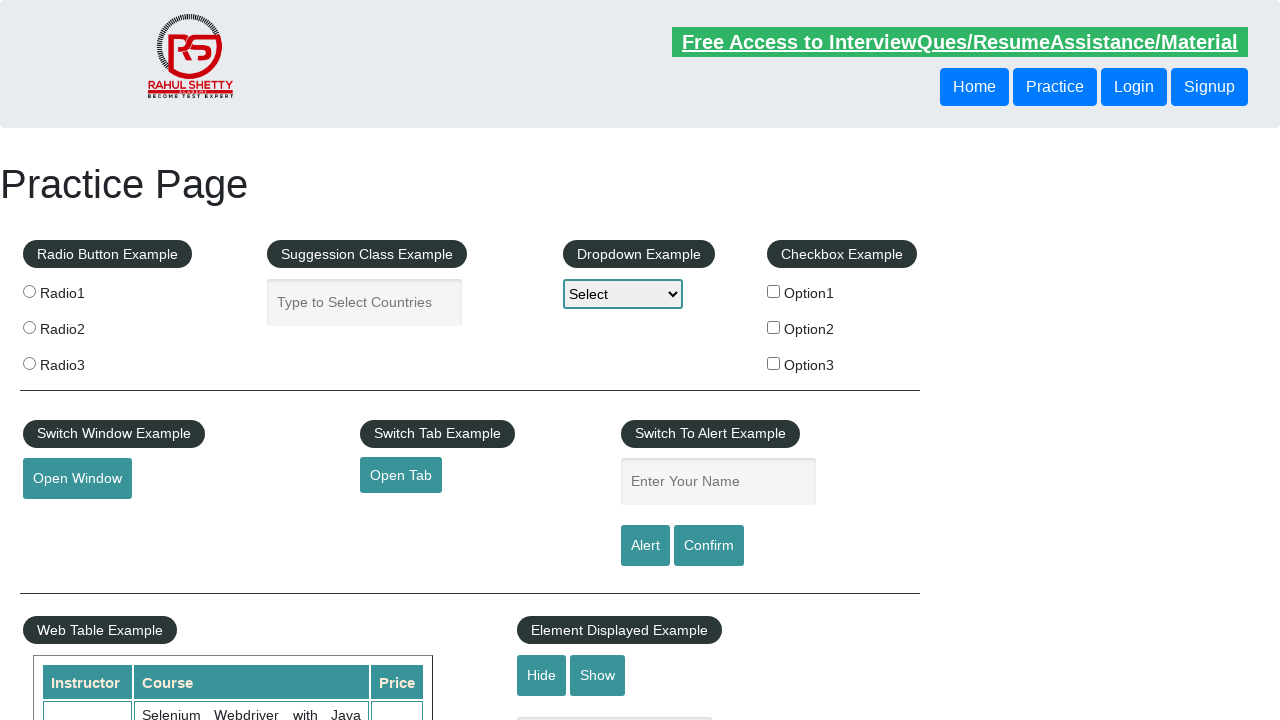

Verified first table row exists
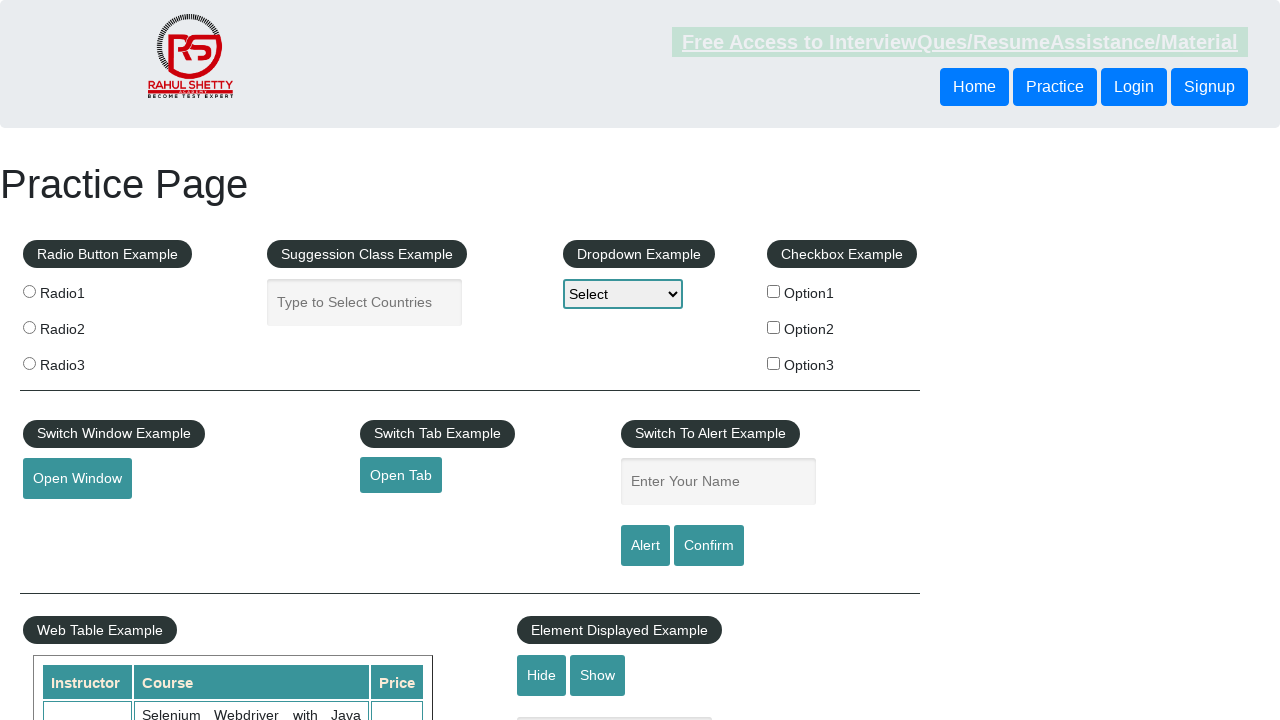

Verified third row of table is accessible and contains content
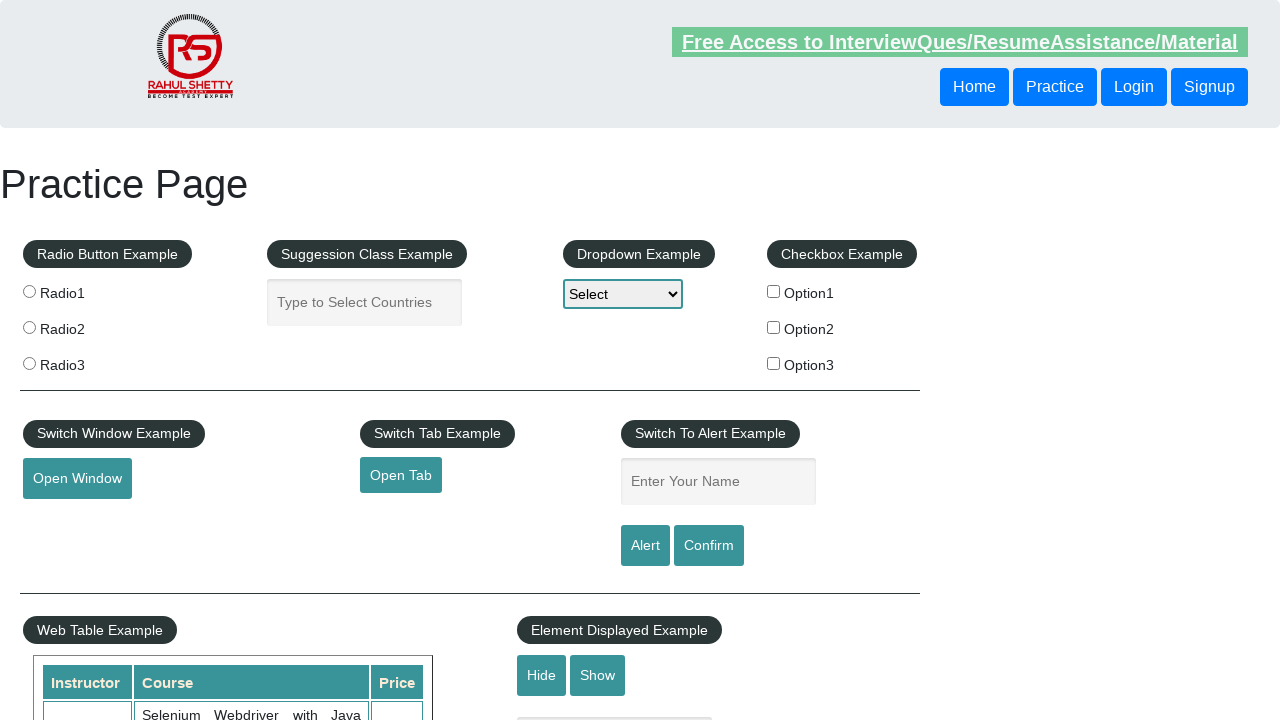

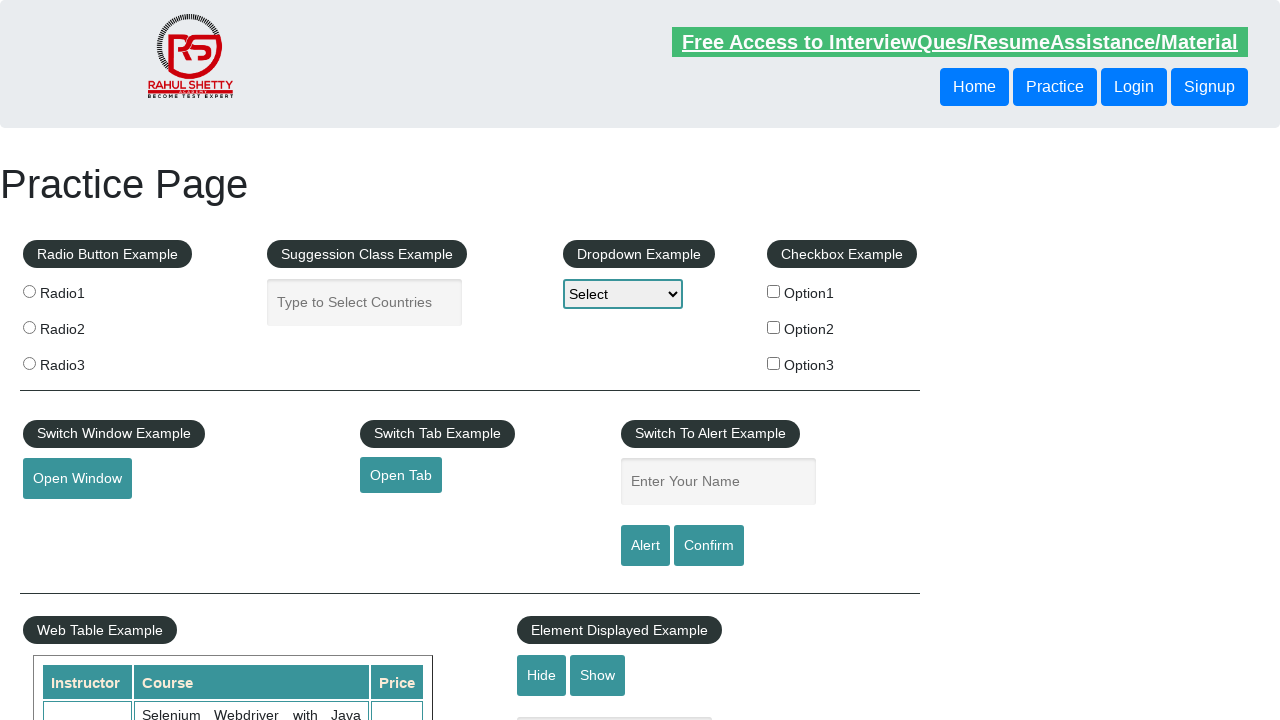